Navigates to YouTube and verifies that input elements are present on the page by locating all input tags.

Starting URL: https://www.youtube.com

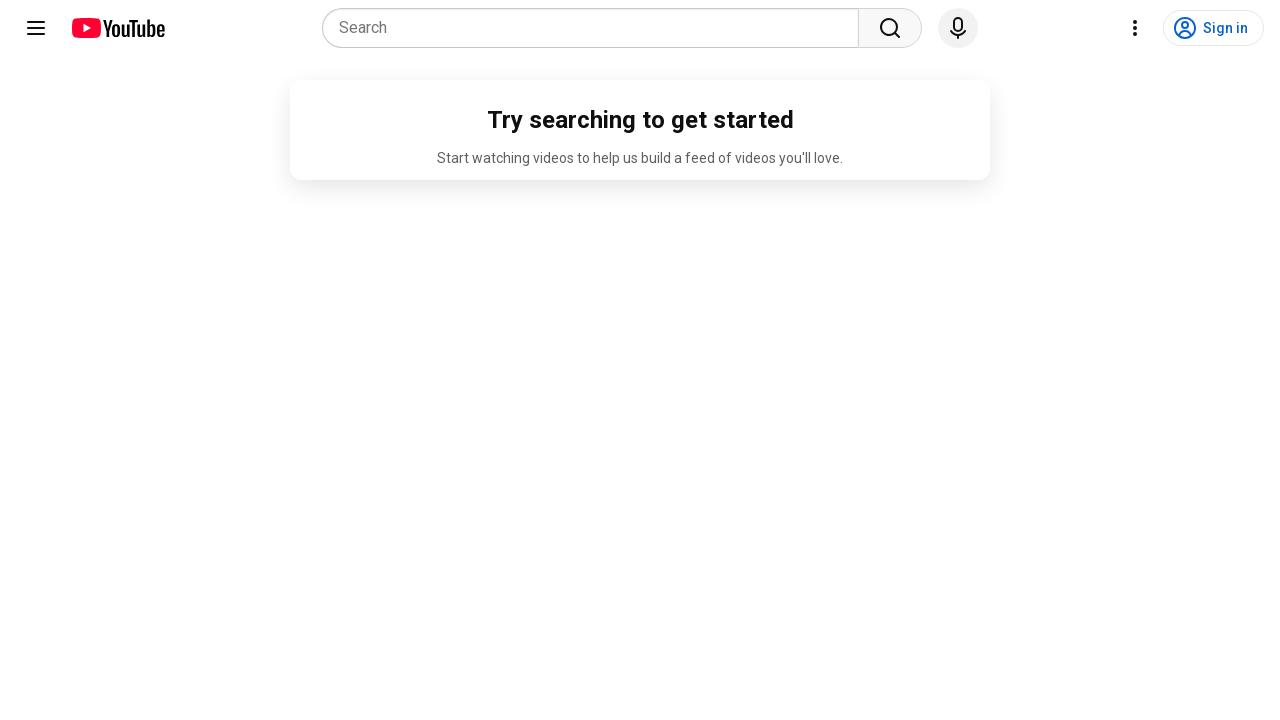

Navigated to YouTube homepage
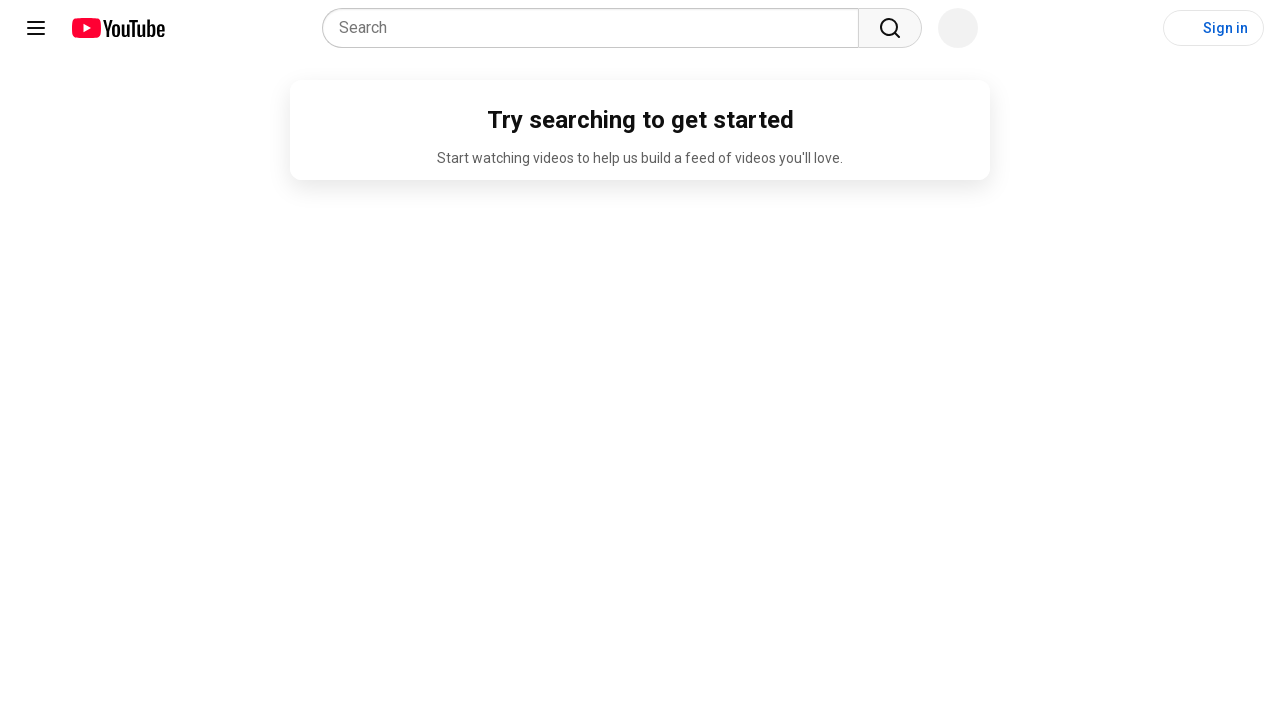

Input elements loaded on page
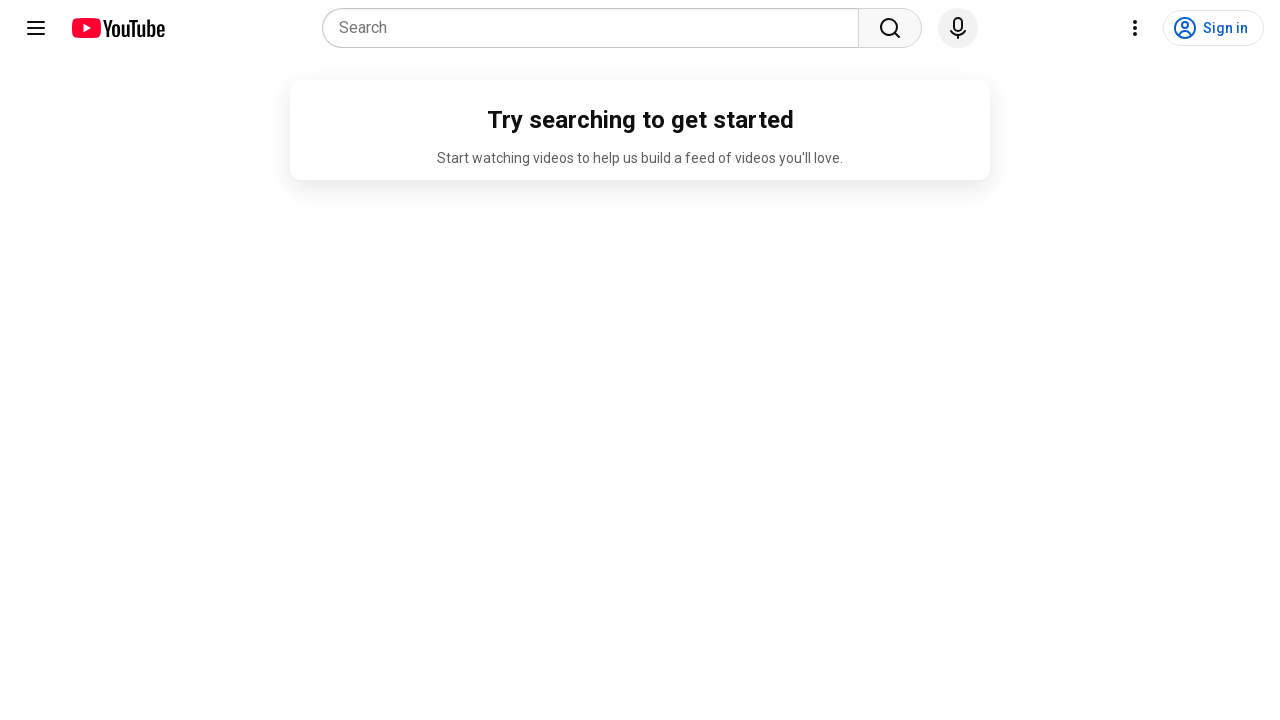

Located all input elements on page
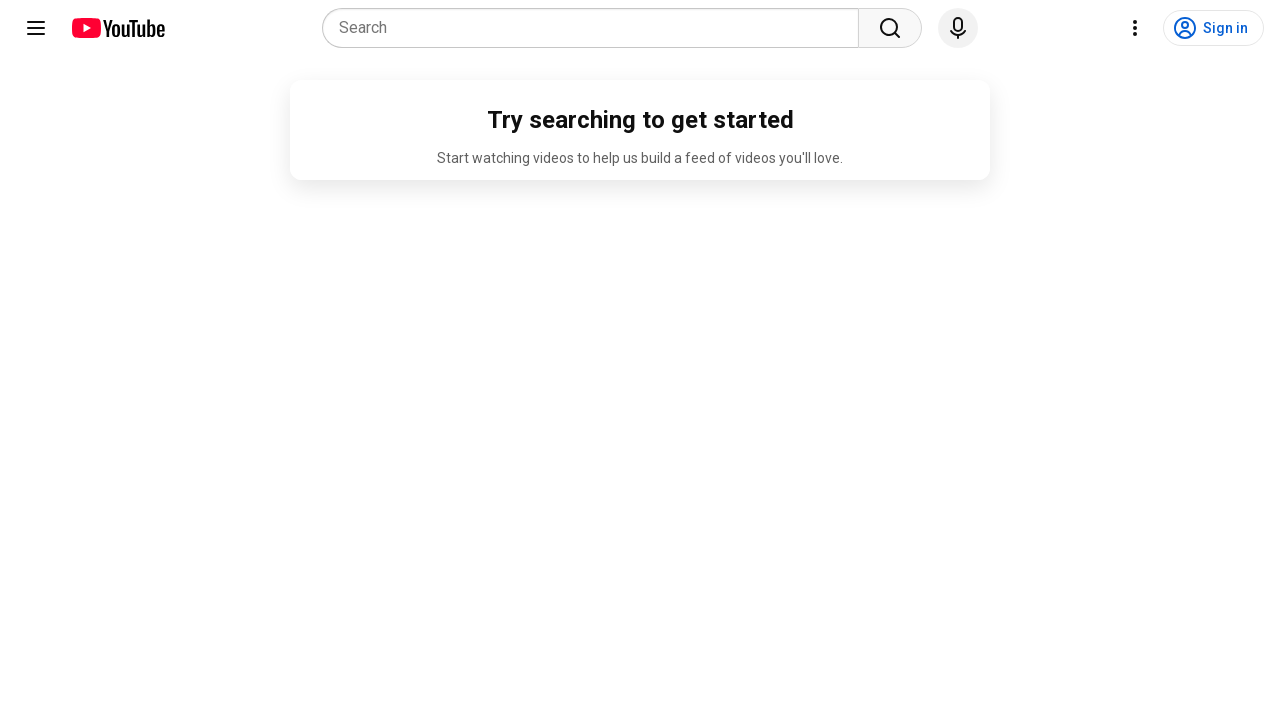

Verified input elements are present (count: 2)
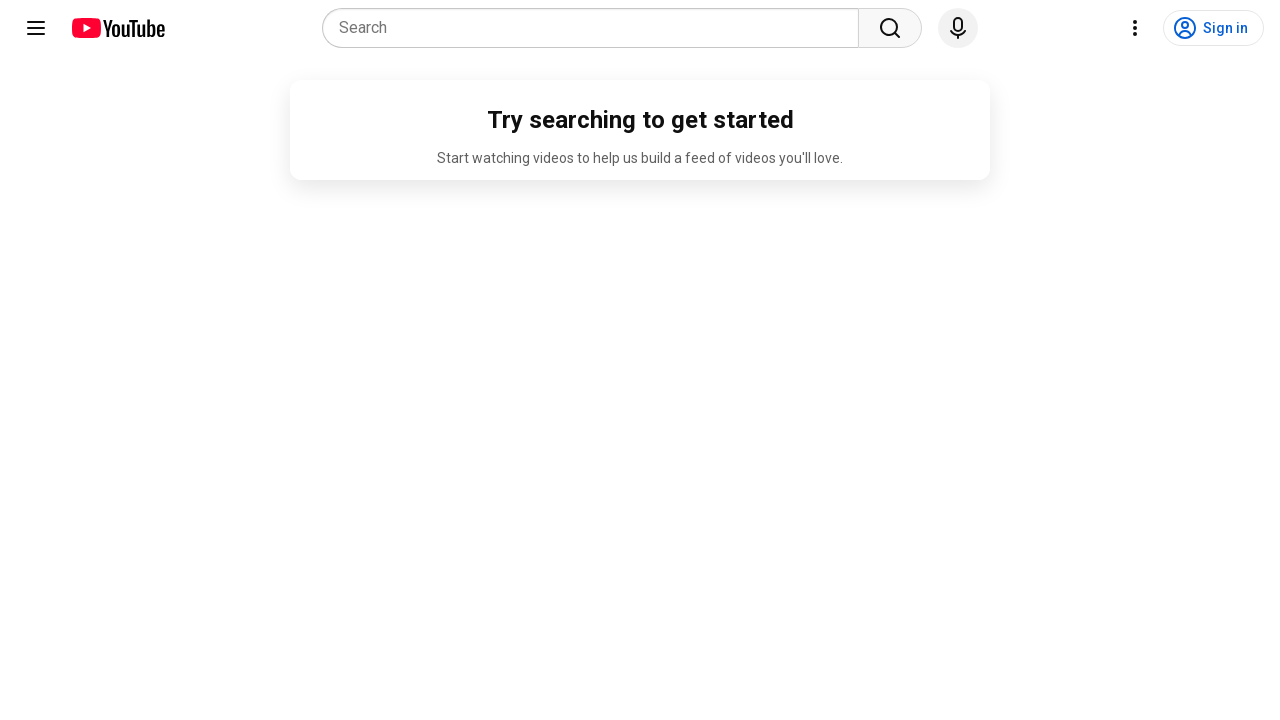

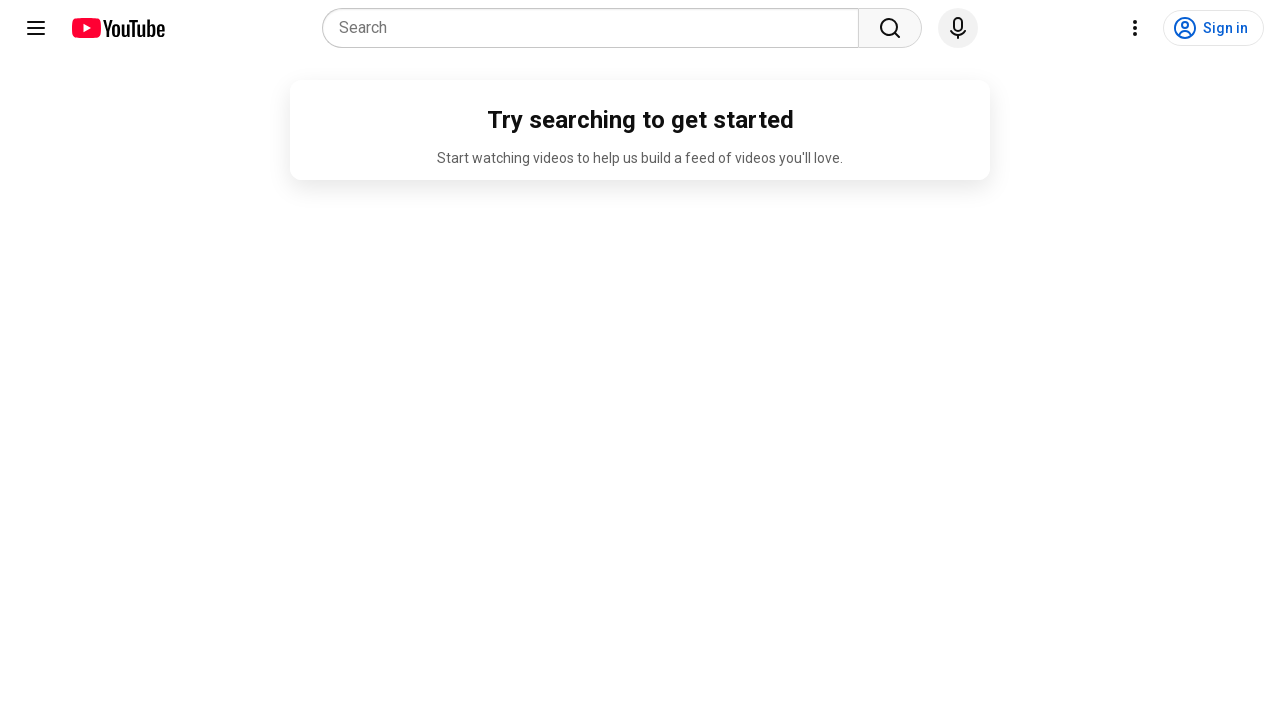